Tests multi-window handling by opening a new tab, navigating to another page, extracting text from that page, switching back to the original tab, and filling a form field with the extracted text.

Starting URL: https://rahulshettyacademy.com/angularpractice/

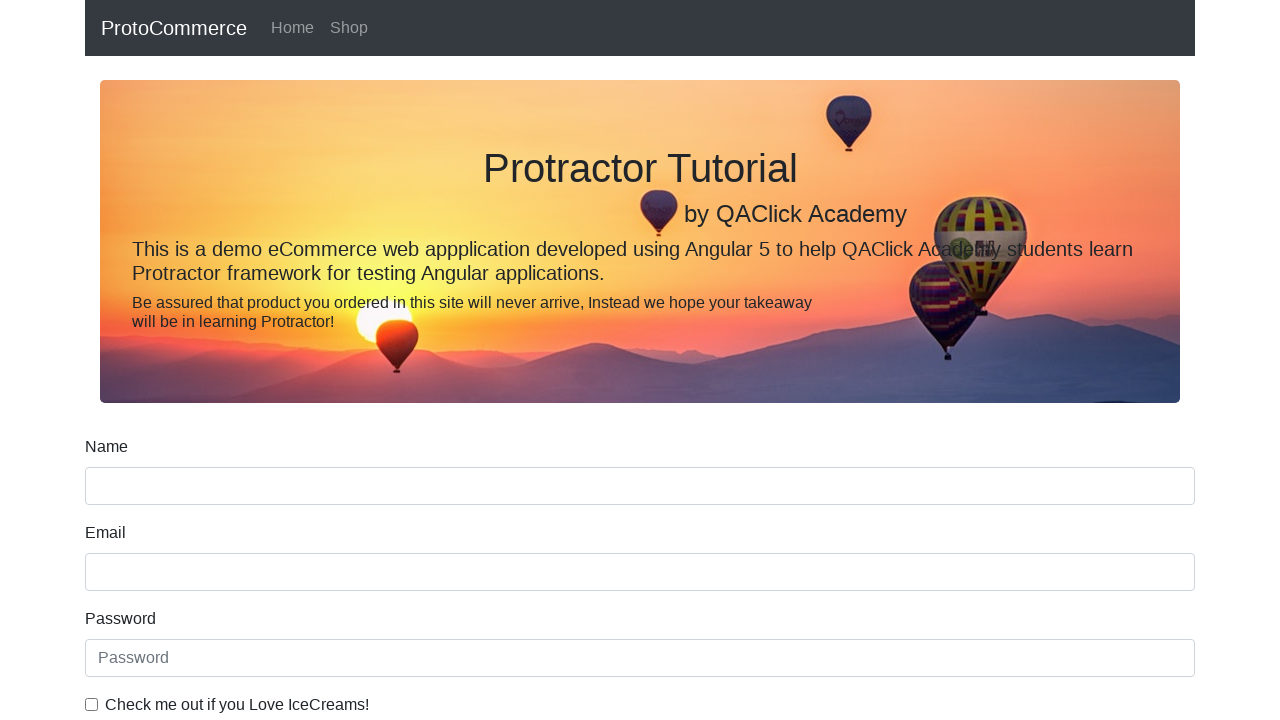

Opened a new tab
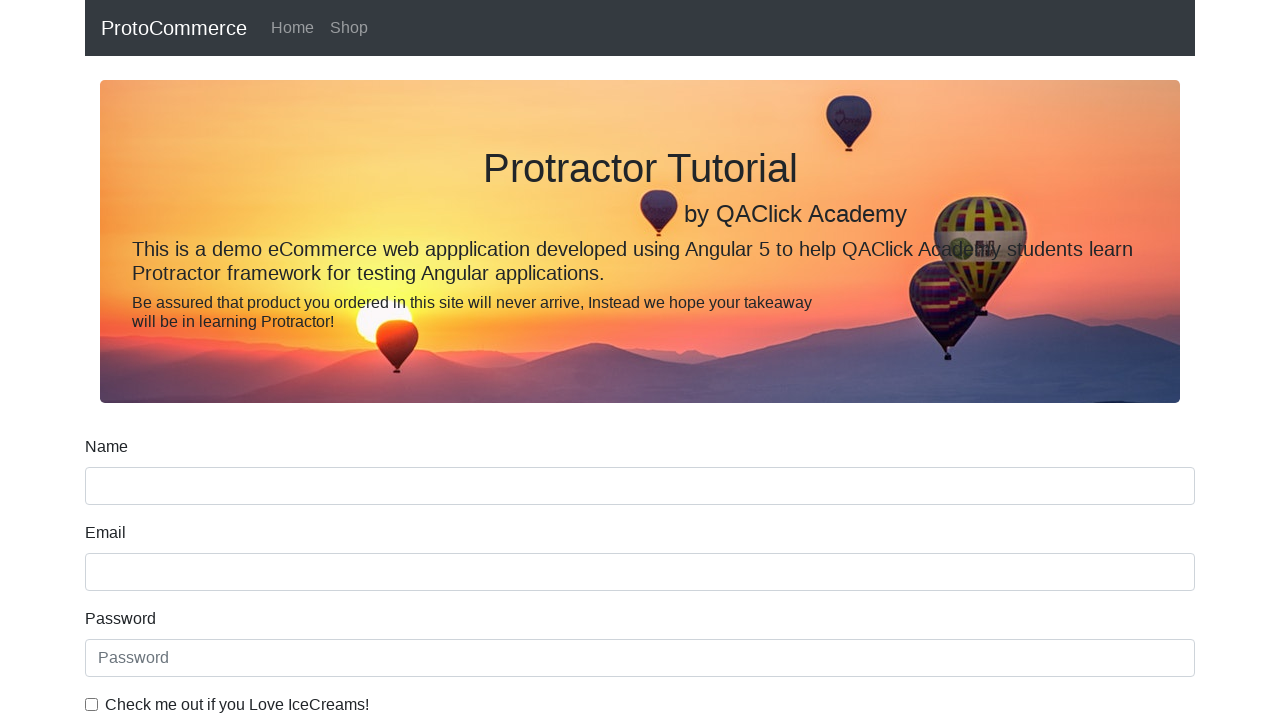

Navigated to https://rahulshettyacademy.com in new tab
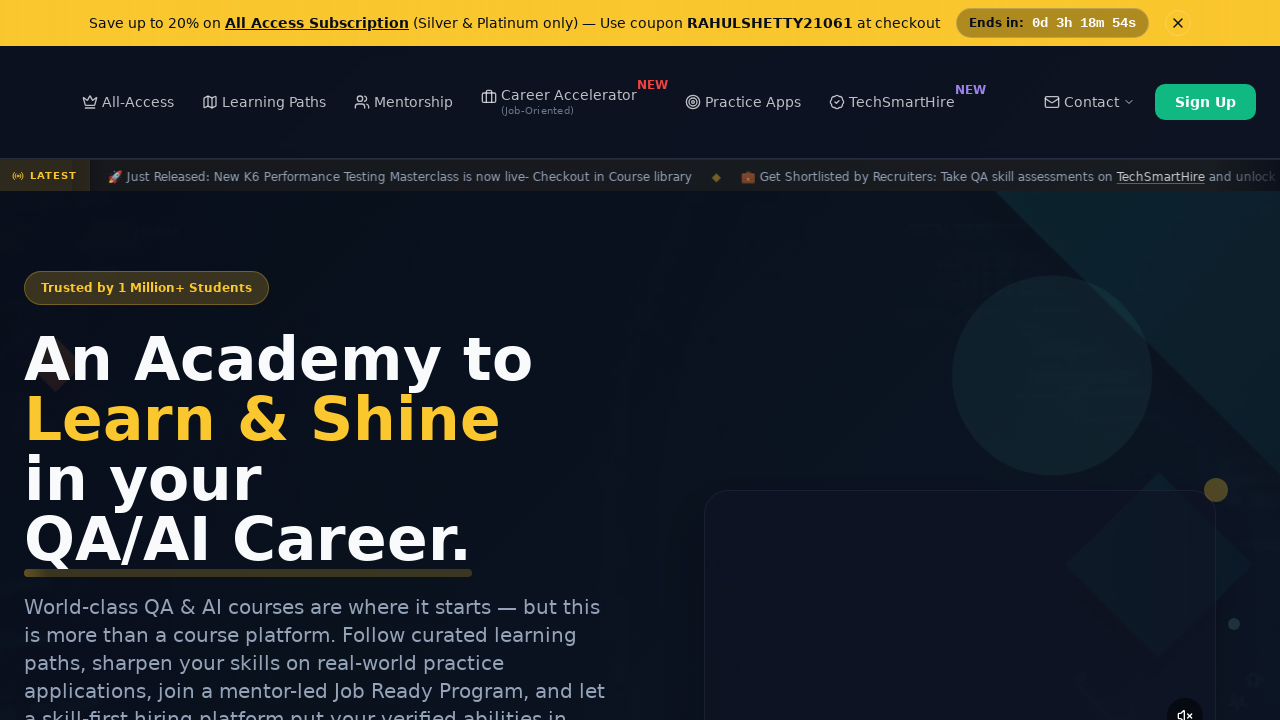

All-Access Membership link loaded
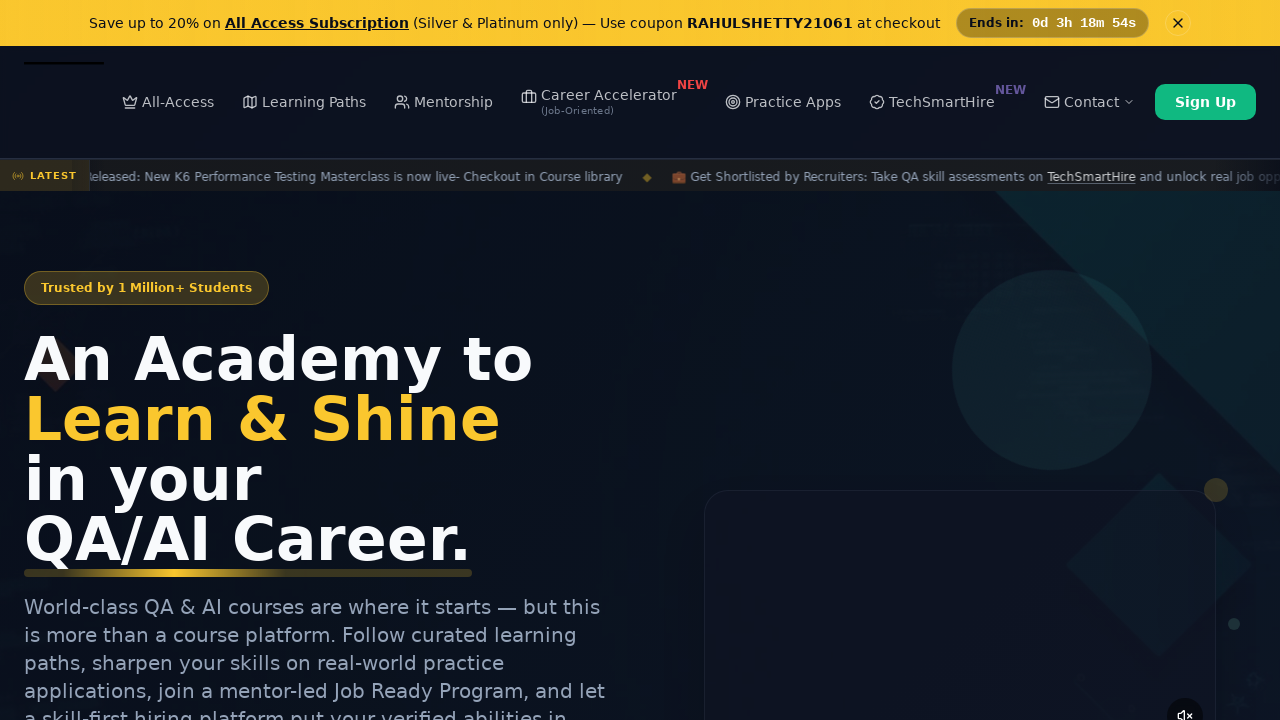

Extracted text from membership link: 'All-Access Membership'
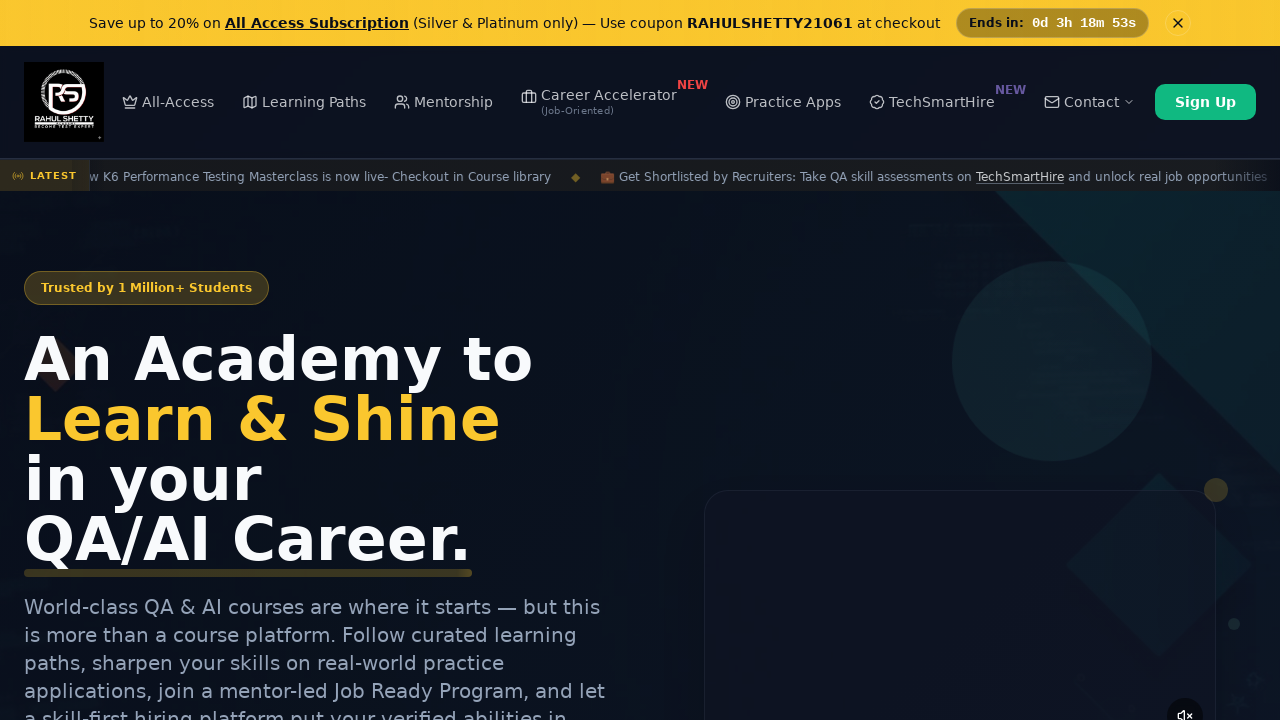

Switched back to original tab
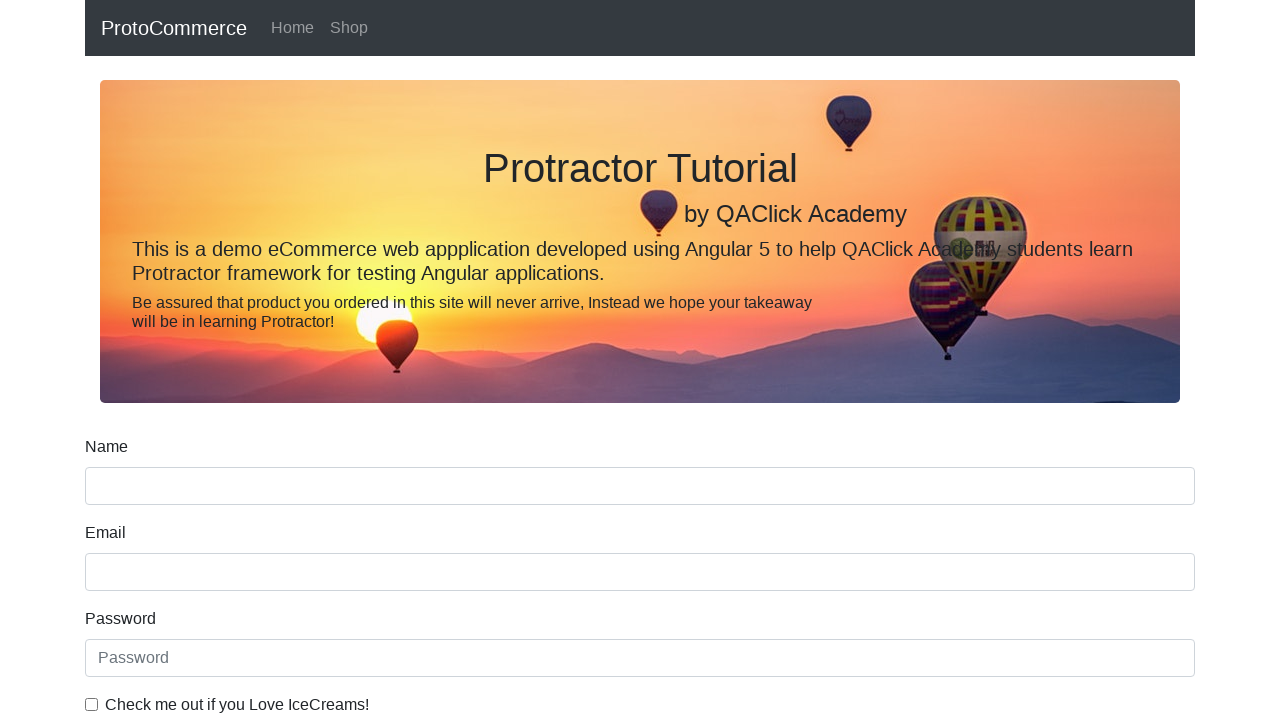

Filled name field with extracted text: 'All-Access Membership' on //div[@class = 'form-group']/input[@name='name']
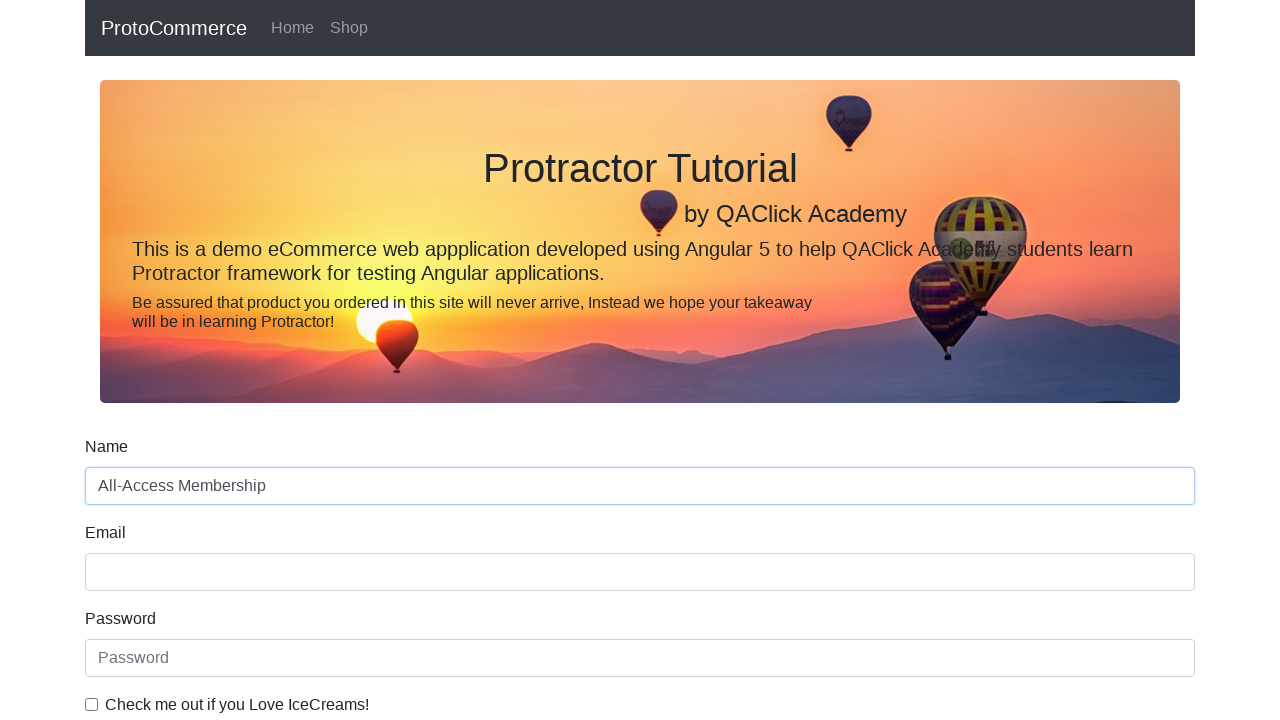

Closed the new tab
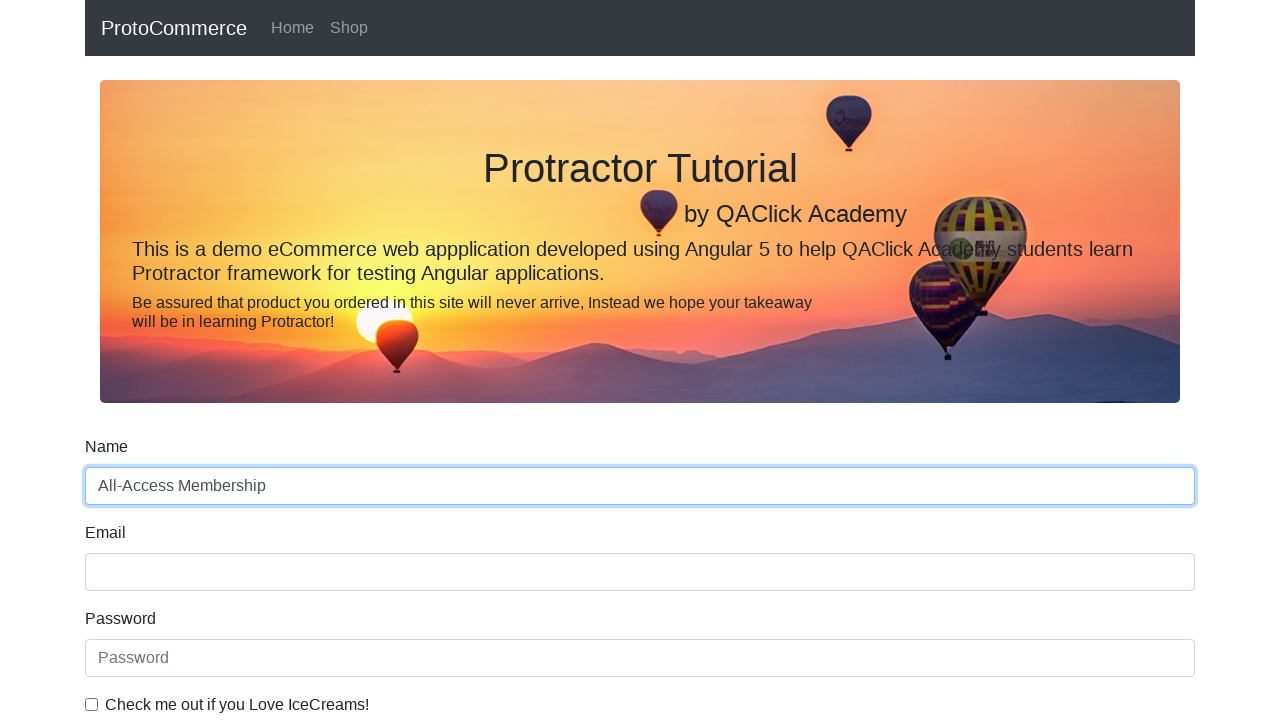

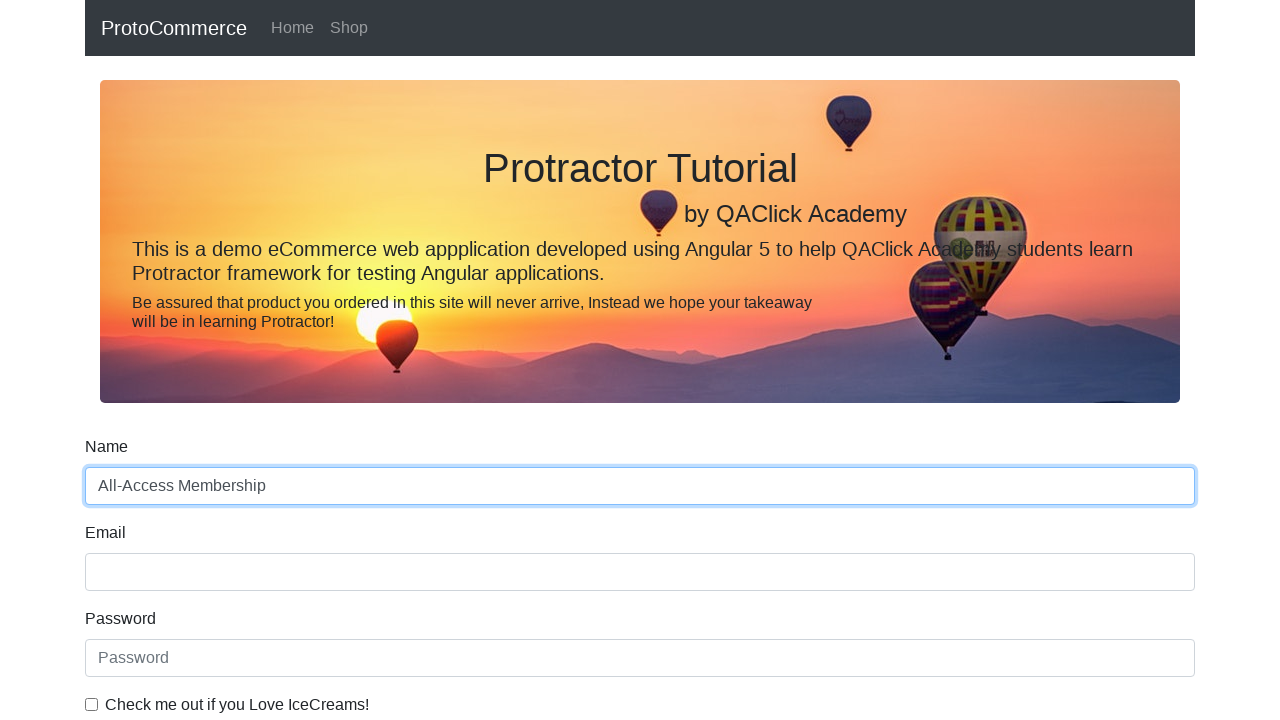